Tests booking a hotel room with overlapping dates to verify proper error handling when dates conflict with existing reservations.

Starting URL: https://automationintesting.online

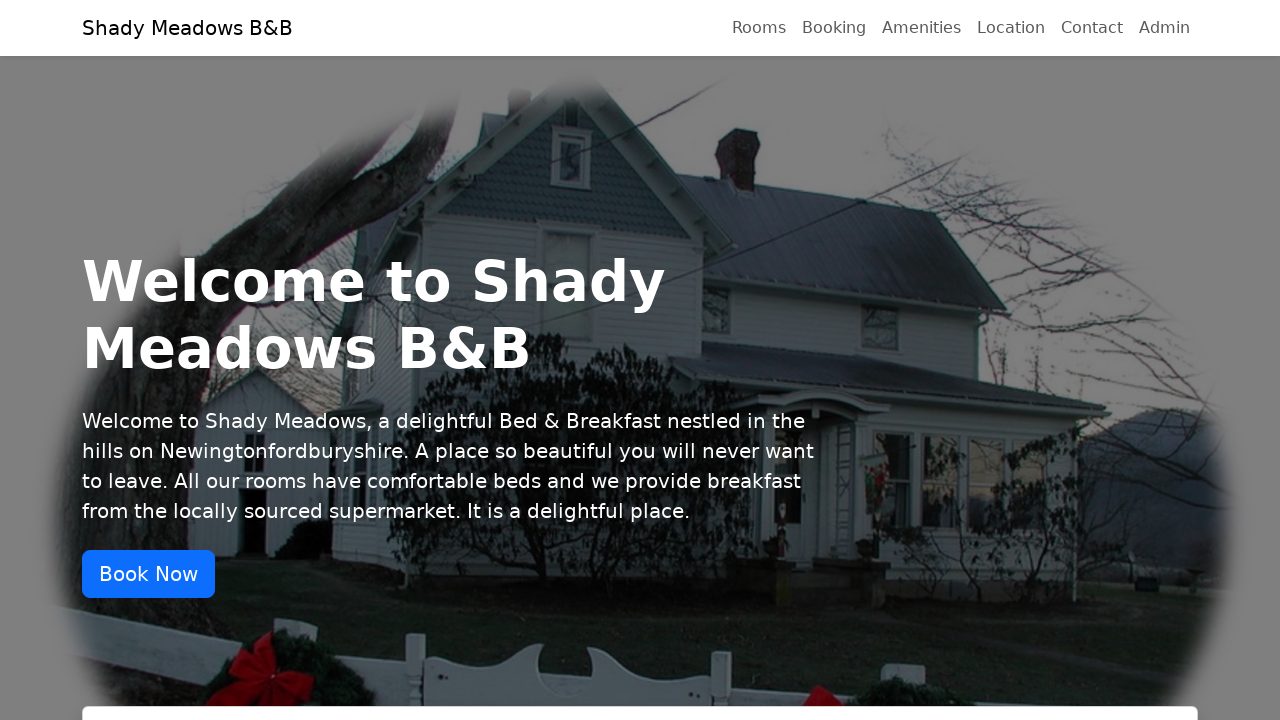

Clicked on Rooms link at (759, 28) on text=Rooms
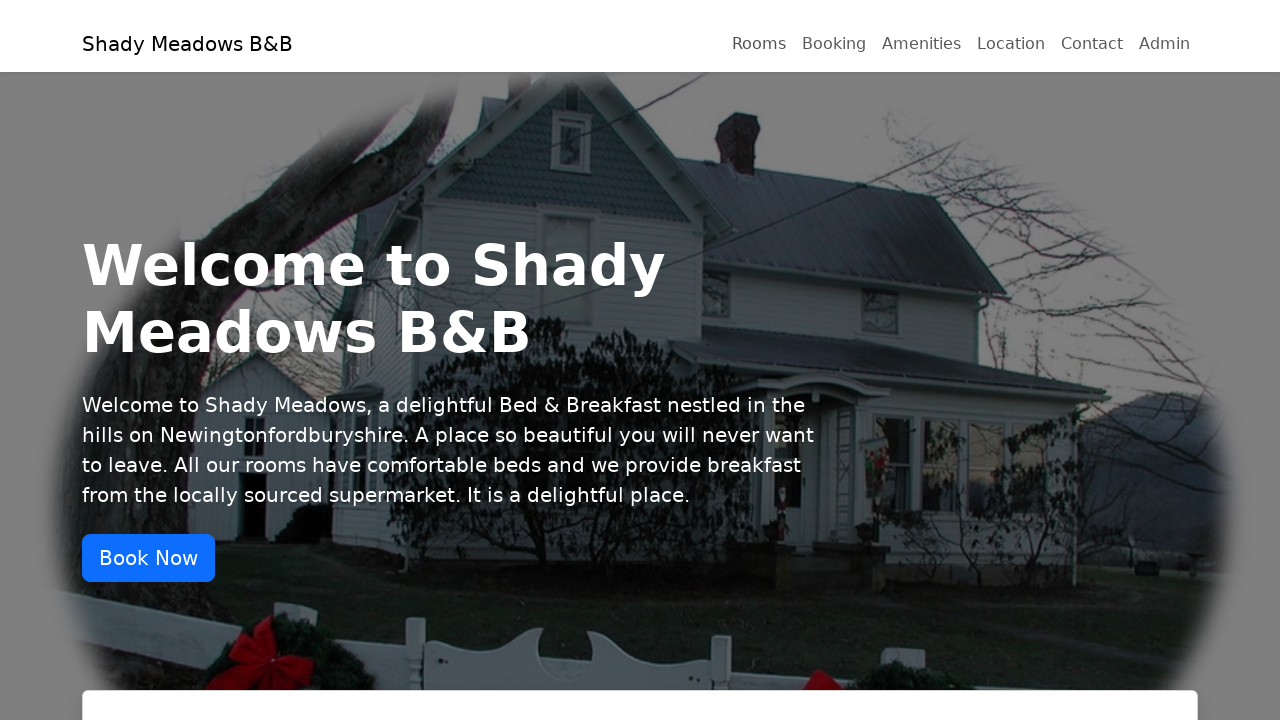

Rooms section loaded with Single room visible
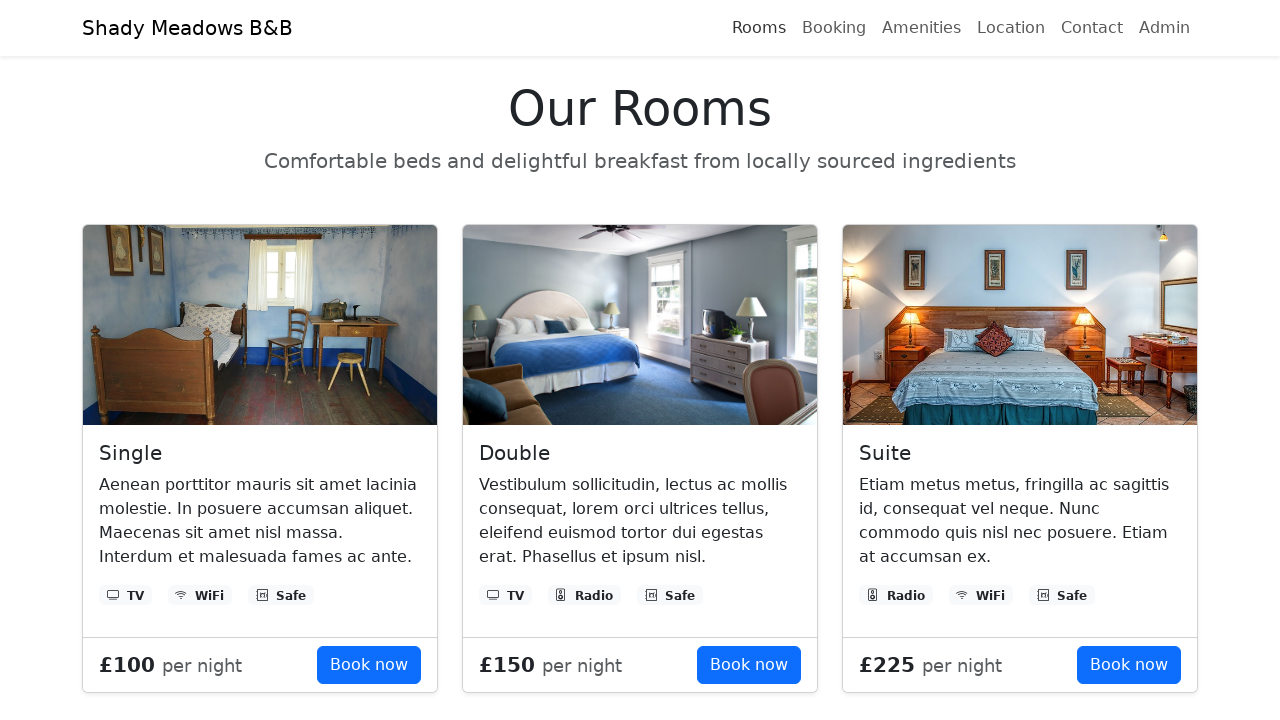

Scrolled to rooms section
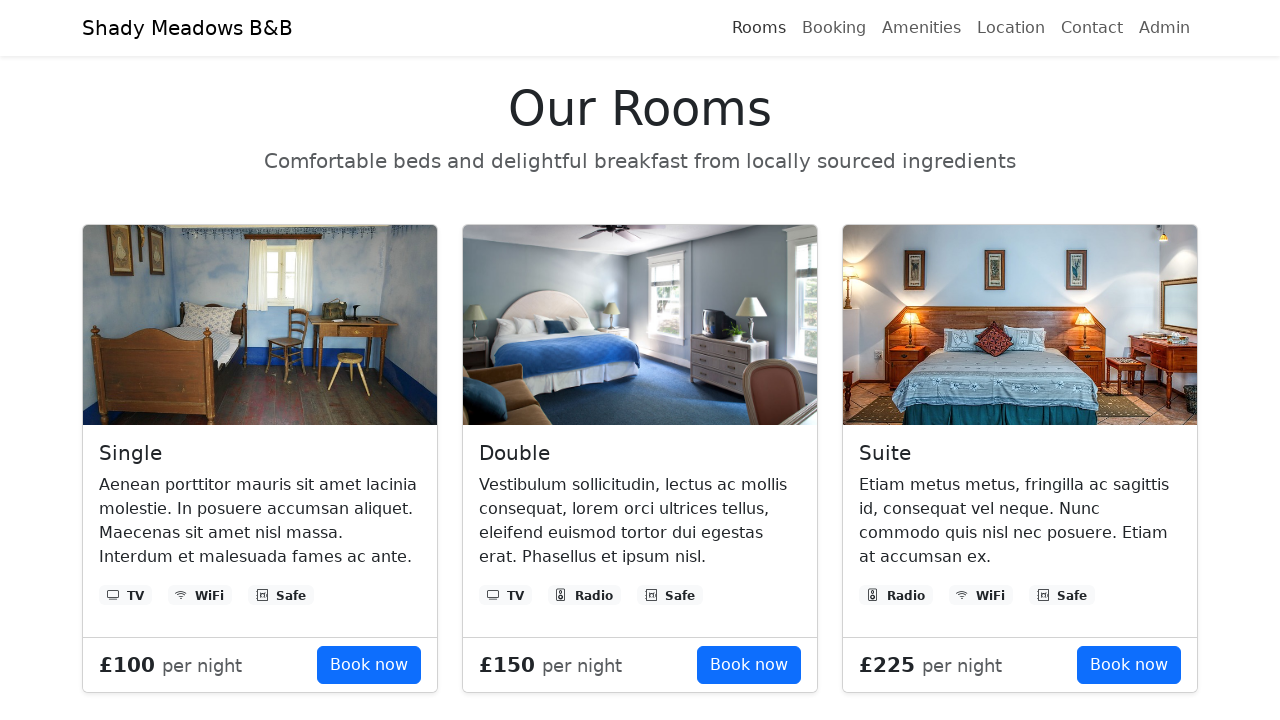

Clicked Book Now button for Single room at (749, 665) on xpath=//*[@id='rooms']/div/div[2]/div[2]/div/div[3]/a
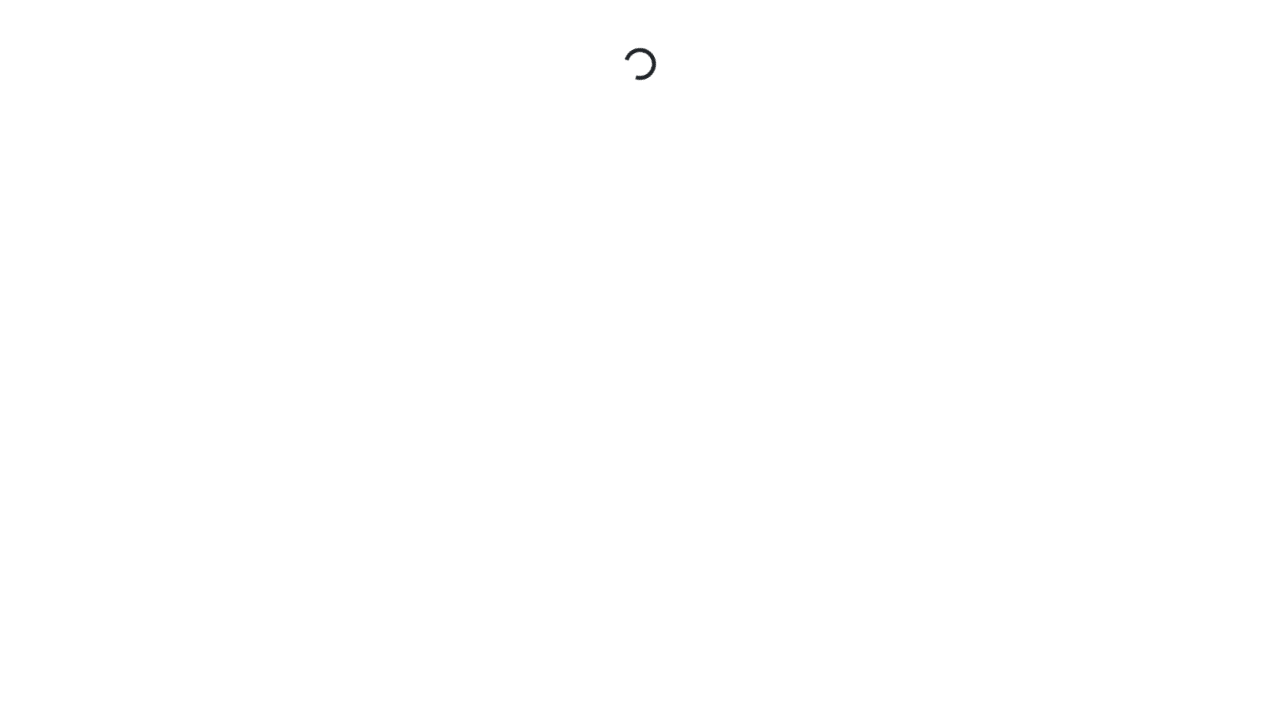

Calendar loaded and is visible
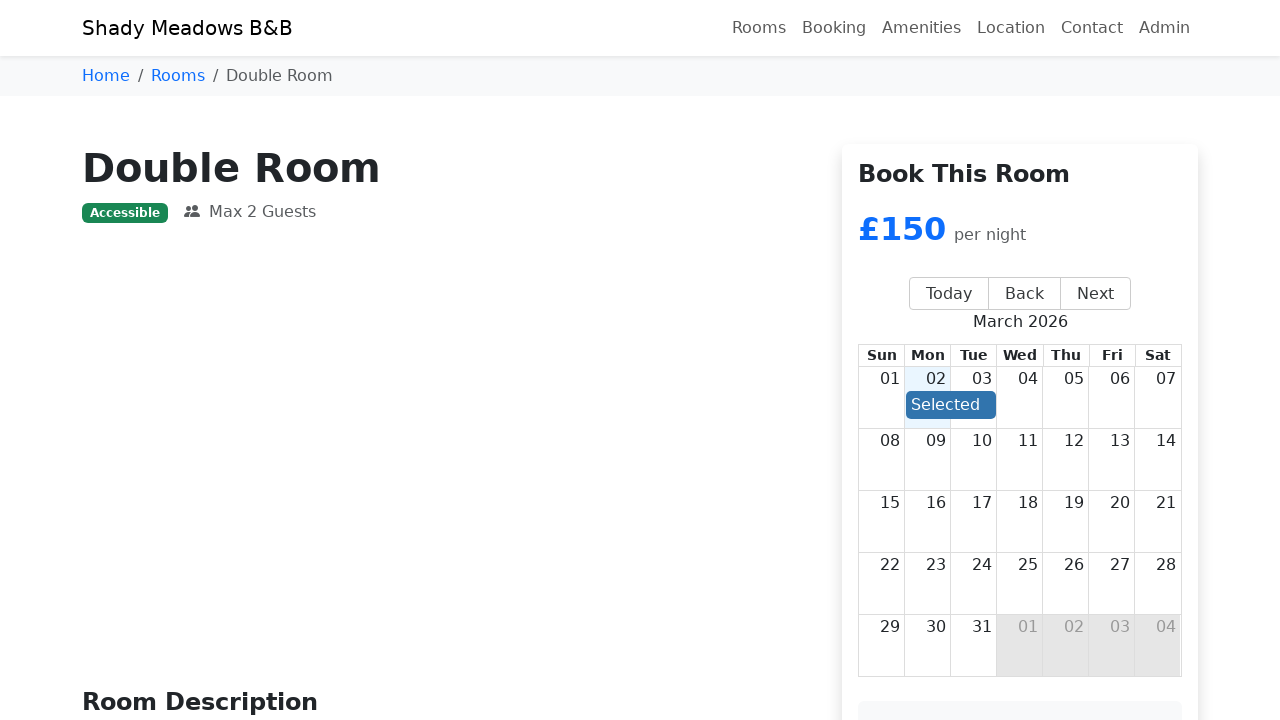

Located start date (2nd) in calendar
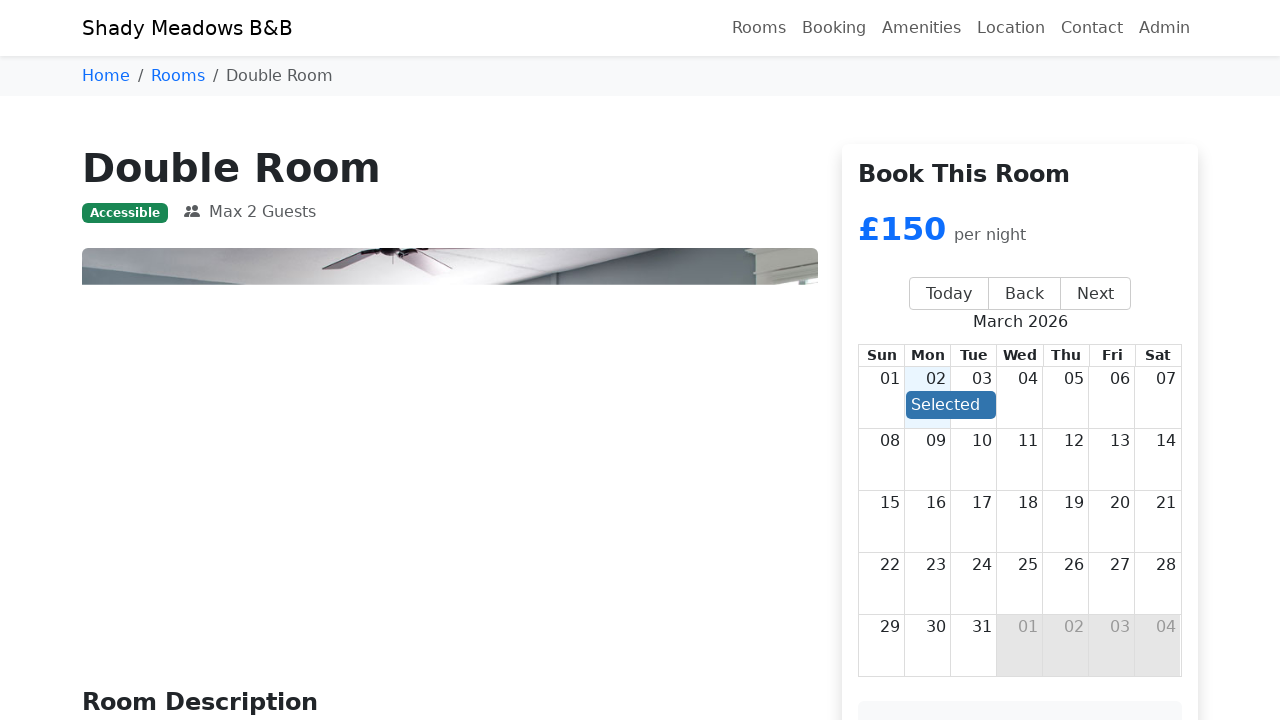

Located end date (6th) in calendar
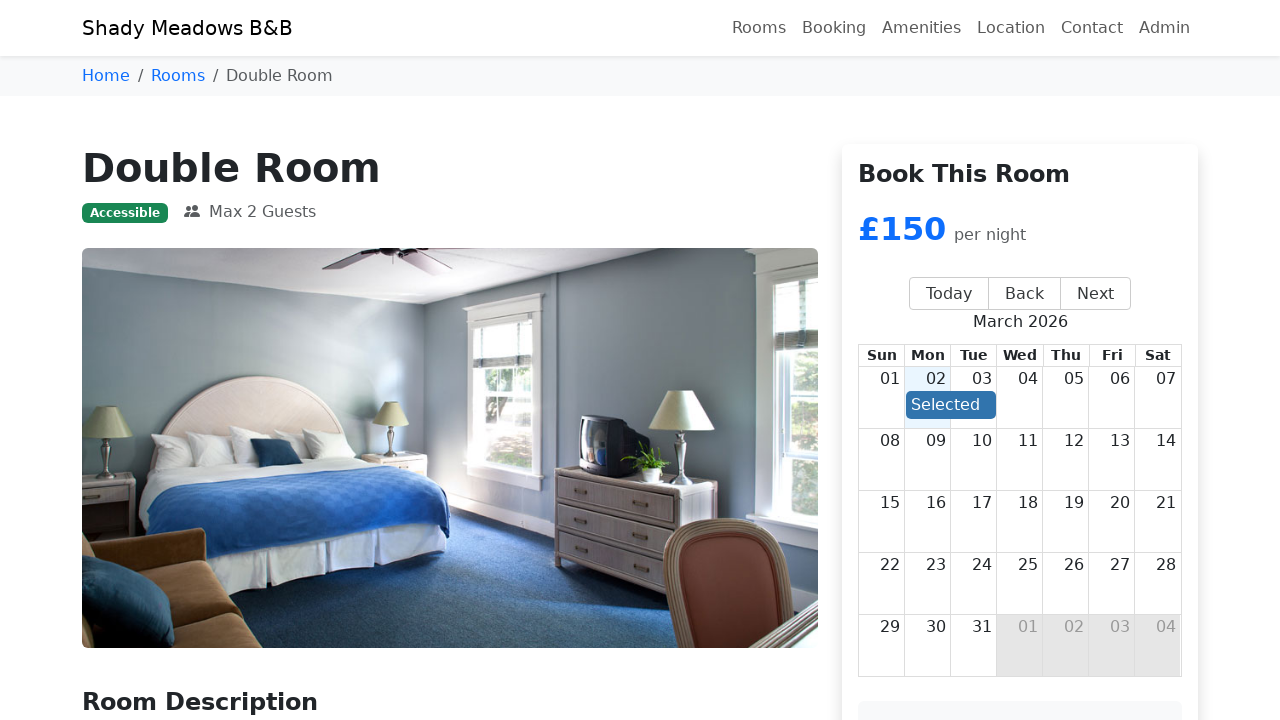

Dragged from 2nd to 6th to select overlapping date range at (1120, 379)
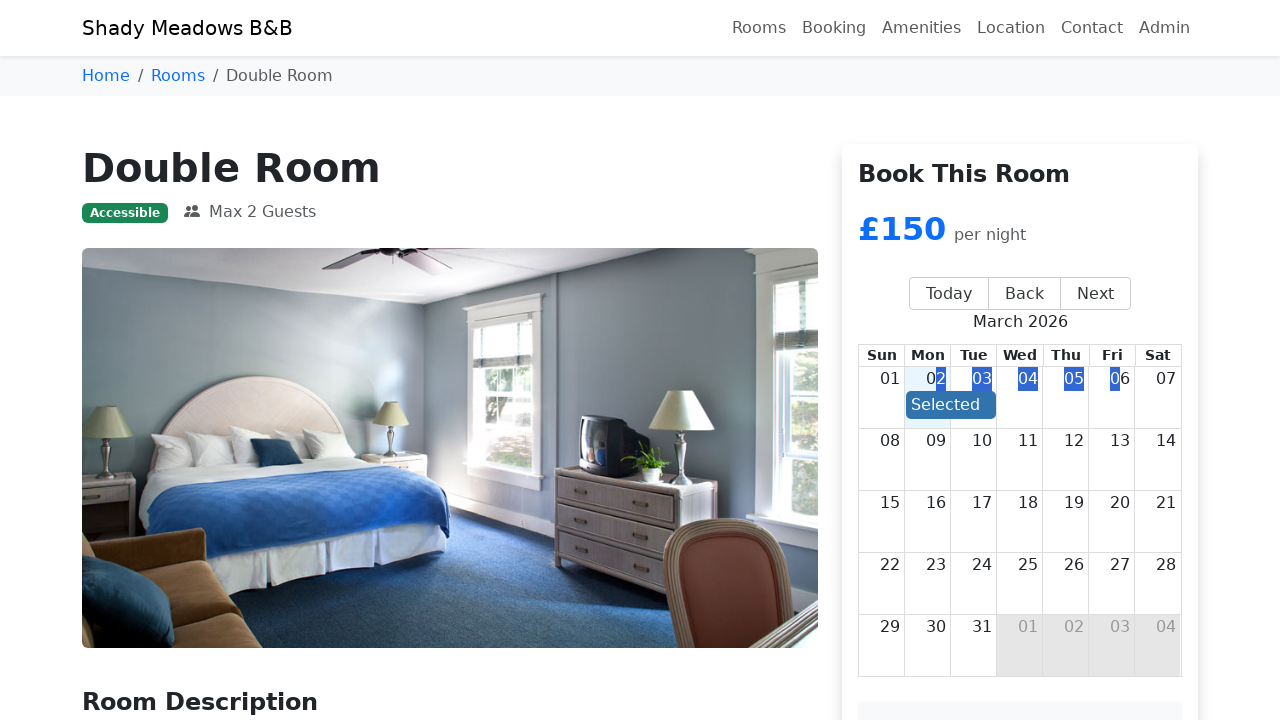

Clicked Reservation button at (1020, 361) on xpath=//*[@id='doReservation']
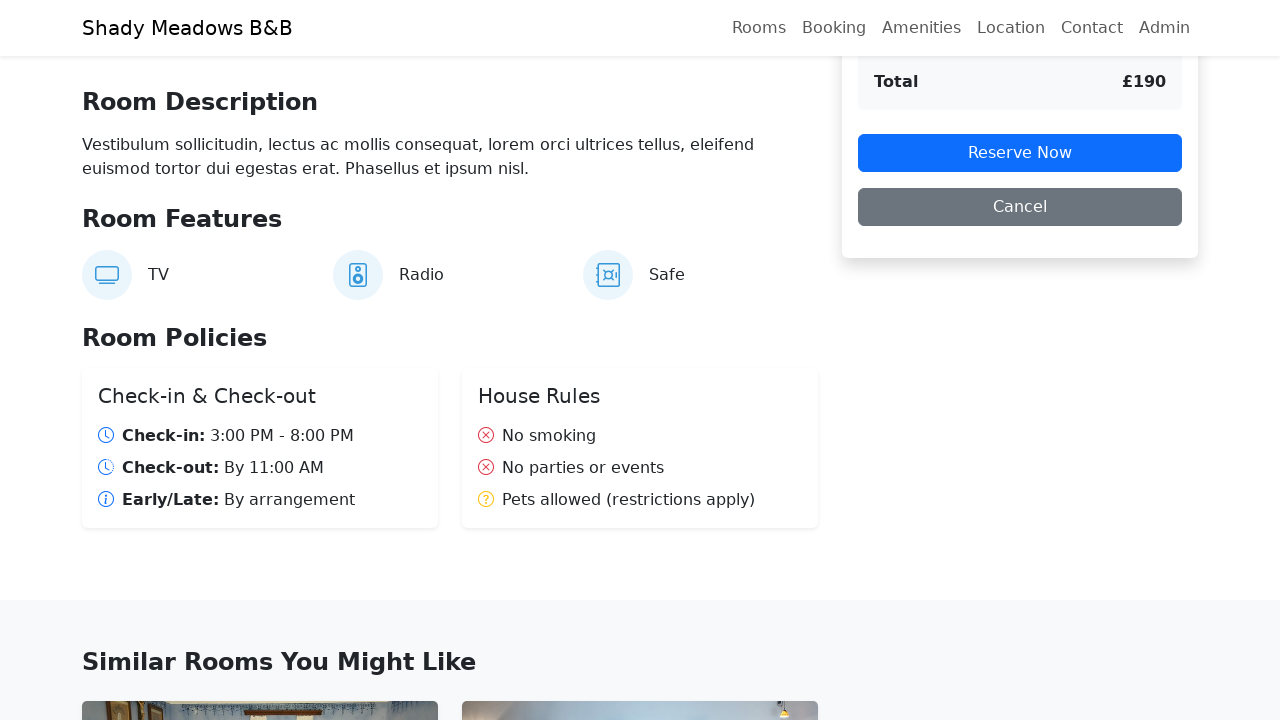

Filled firstname field with 'John' on input[name='firstname']
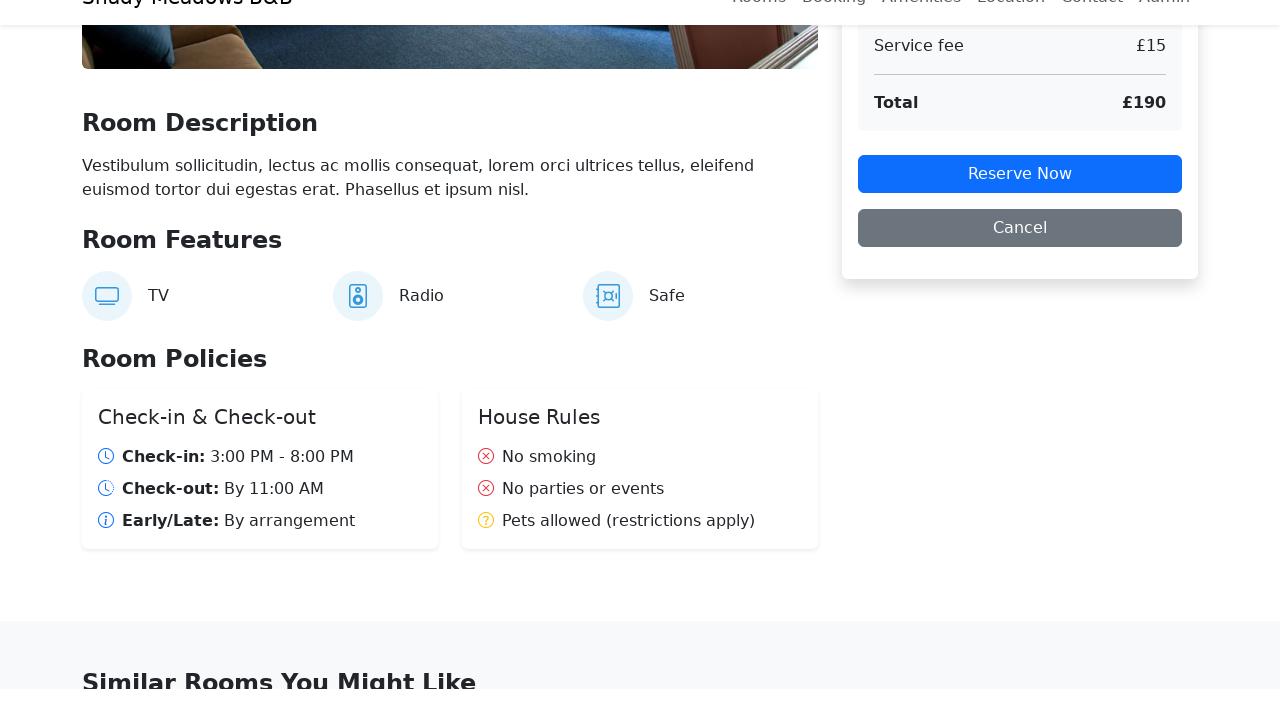

Filled lastname field with 'Doe' on input[name='lastname']
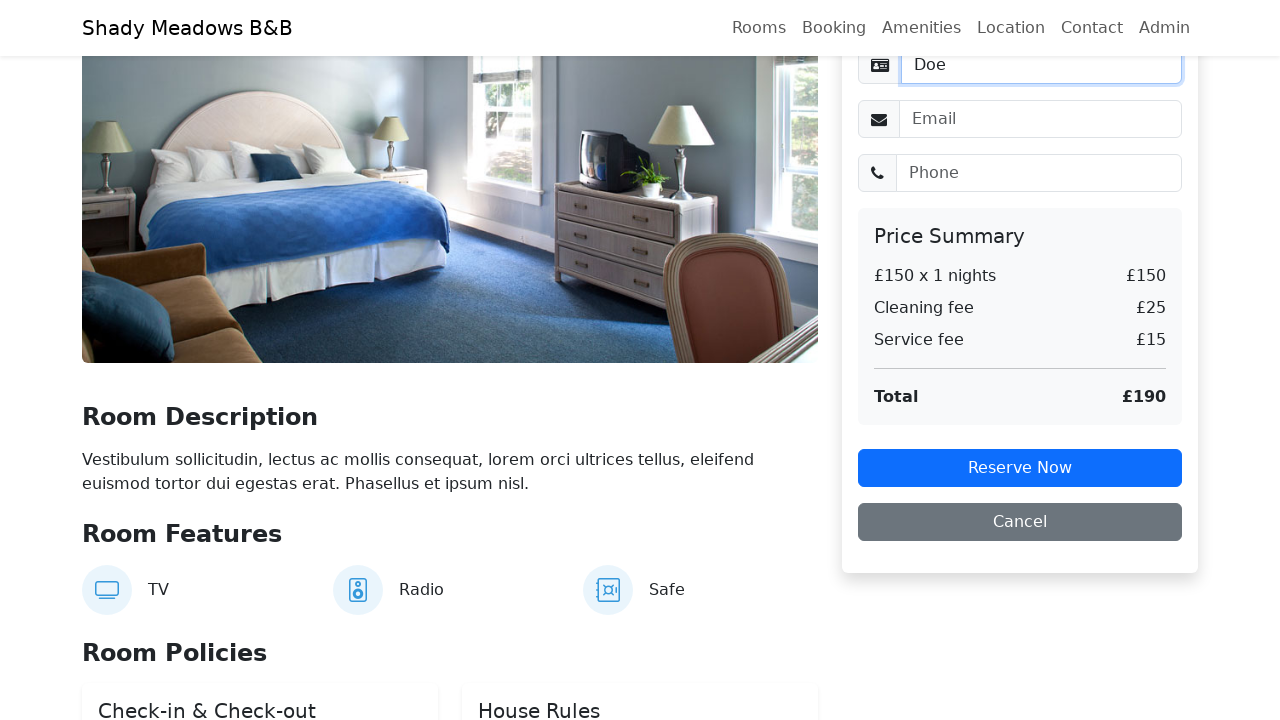

Filled email field with 'john.doe@example.com' on input[name='email']
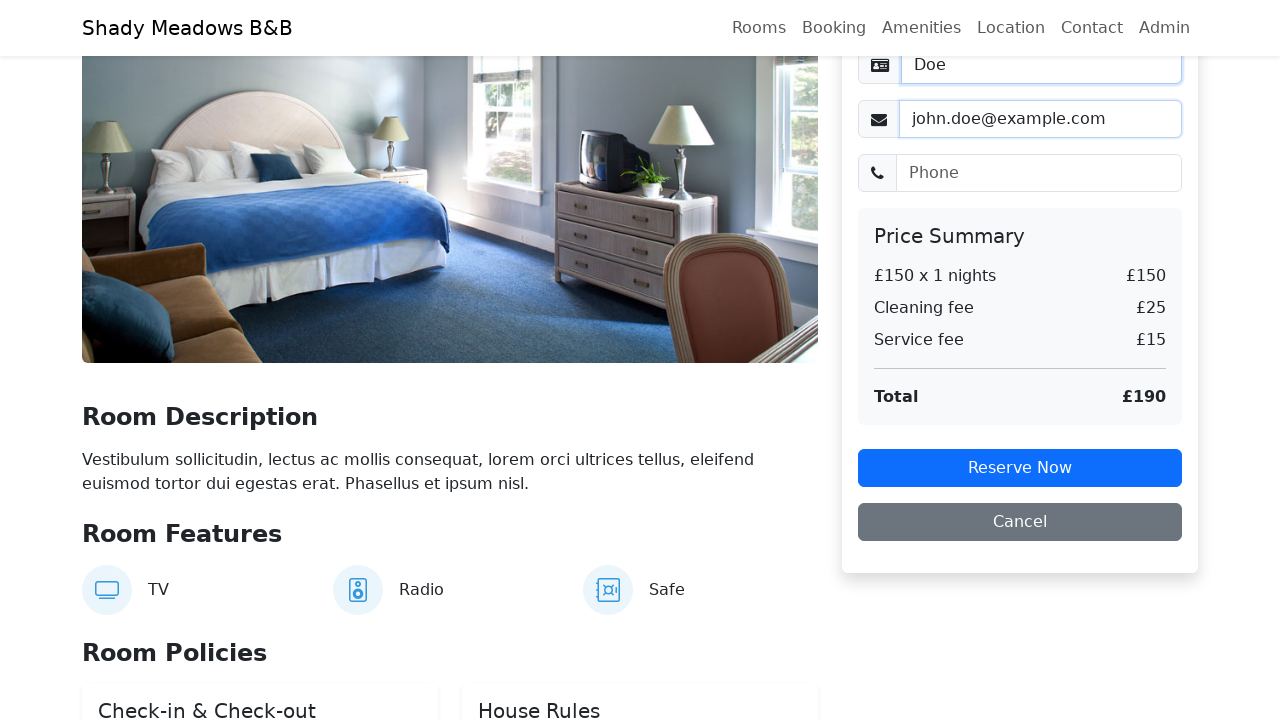

Filled phone field with '12345678900' on input[name='phone']
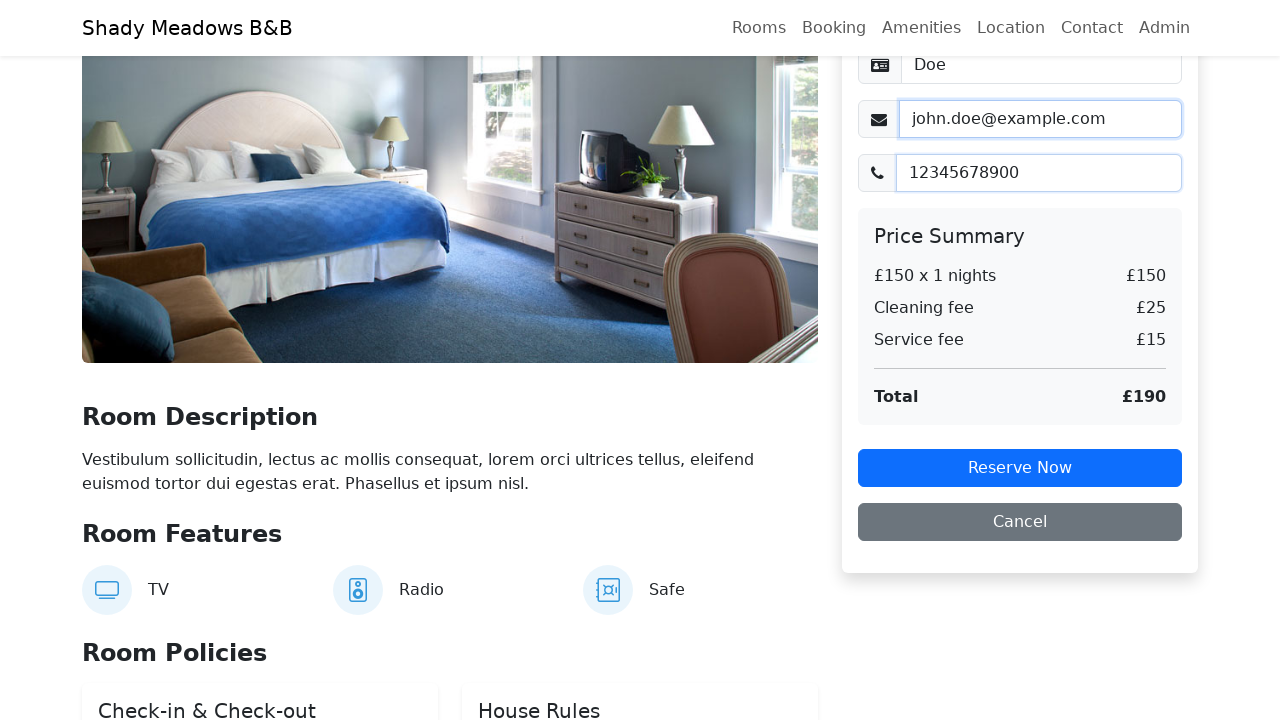

Clicked Reserve Now button to submit booking at (1020, 468) on button:has-text('Reserve Now')
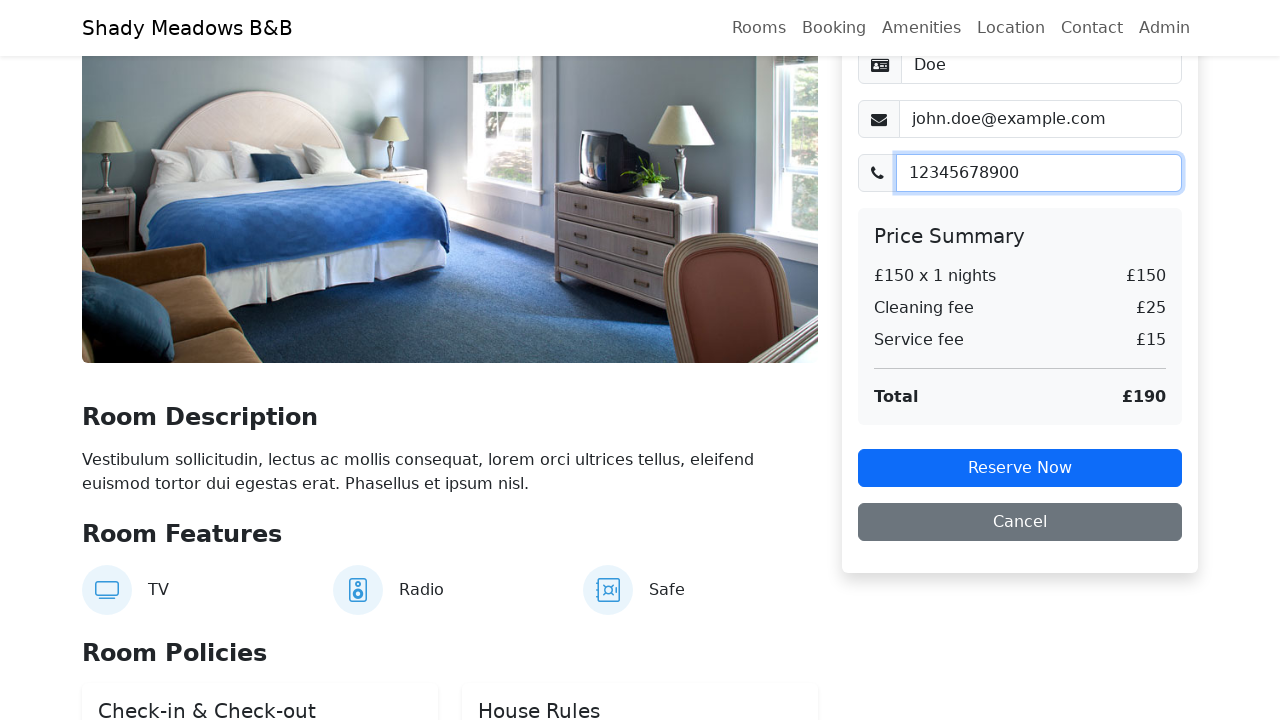

Waited 3 seconds for error or confirmation response
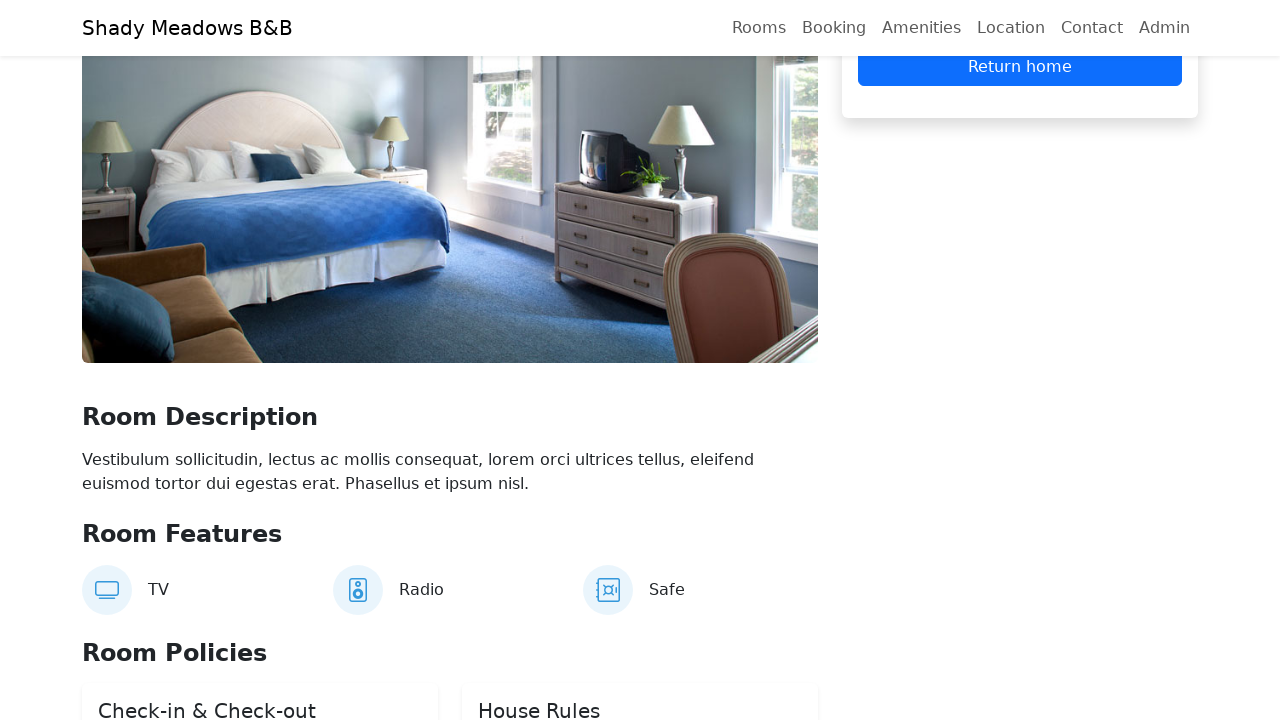

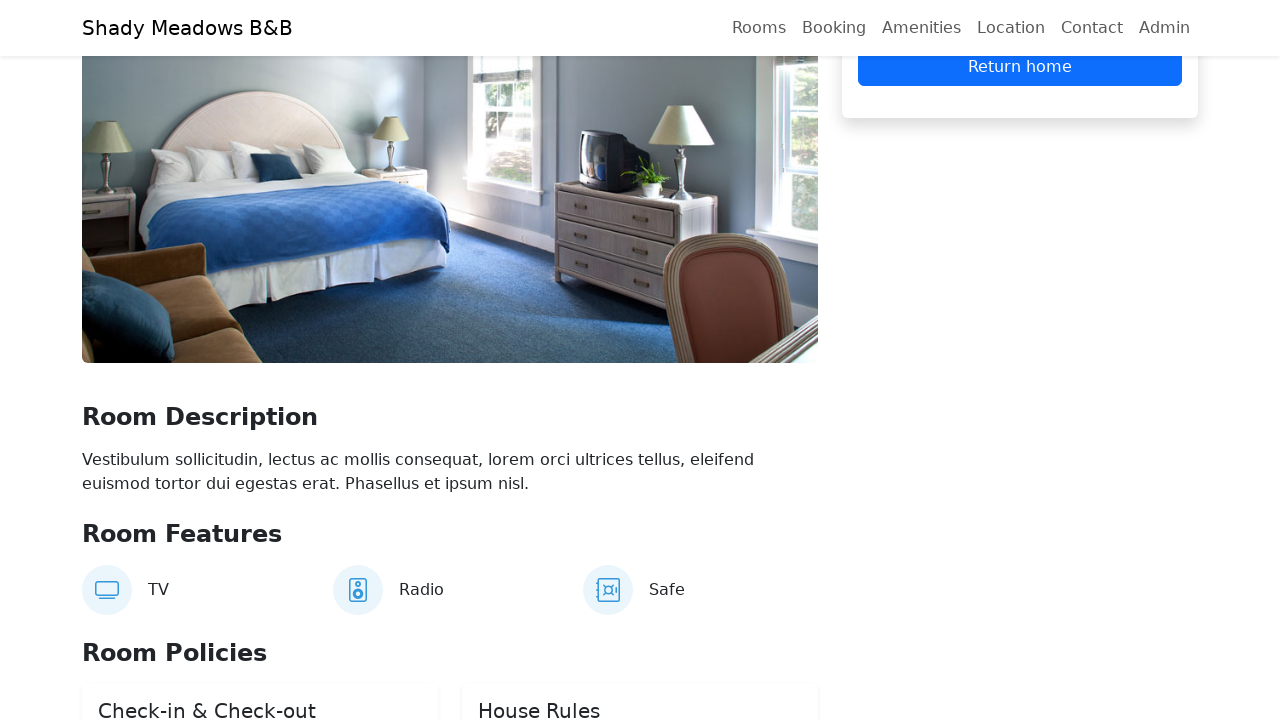